Tests a registration form by filling in first name, last name, and email fields, submitting the form, and verifying the success message is displayed.

Starting URL: http://suninjuly.github.io/registration1.html

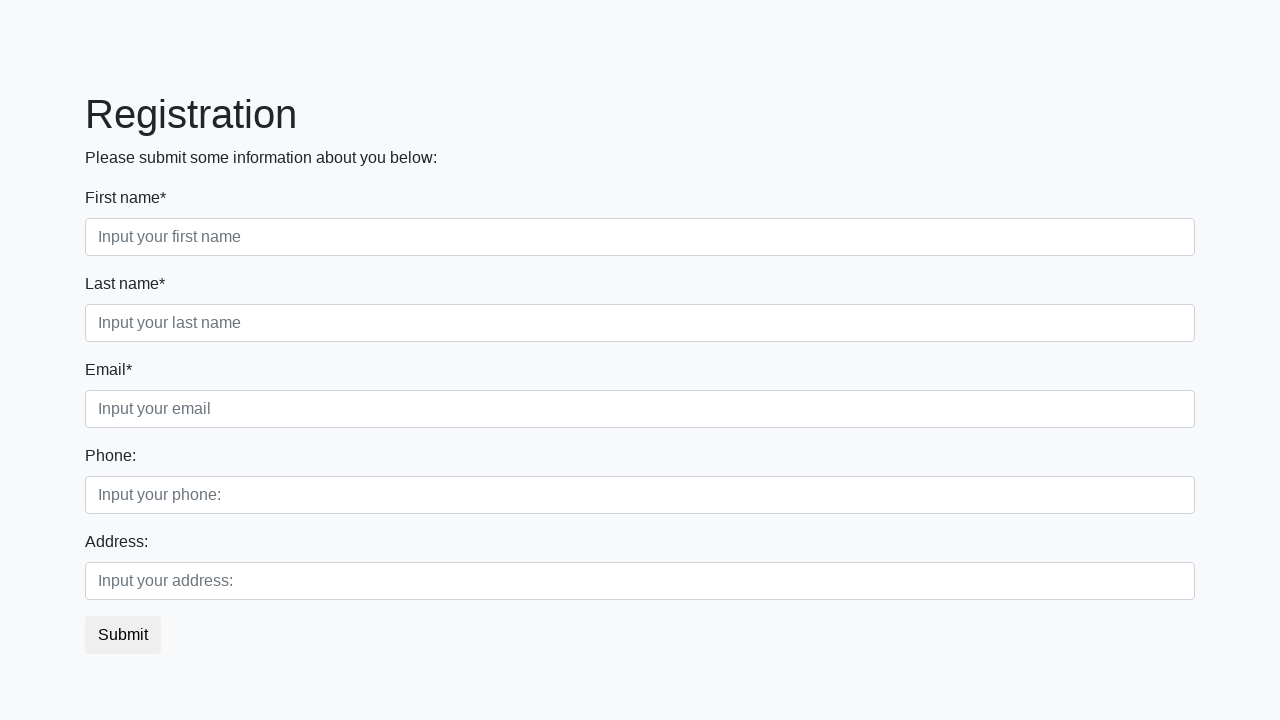

Filled first name field with 'Marina' on div.first_block div input.form-control.first
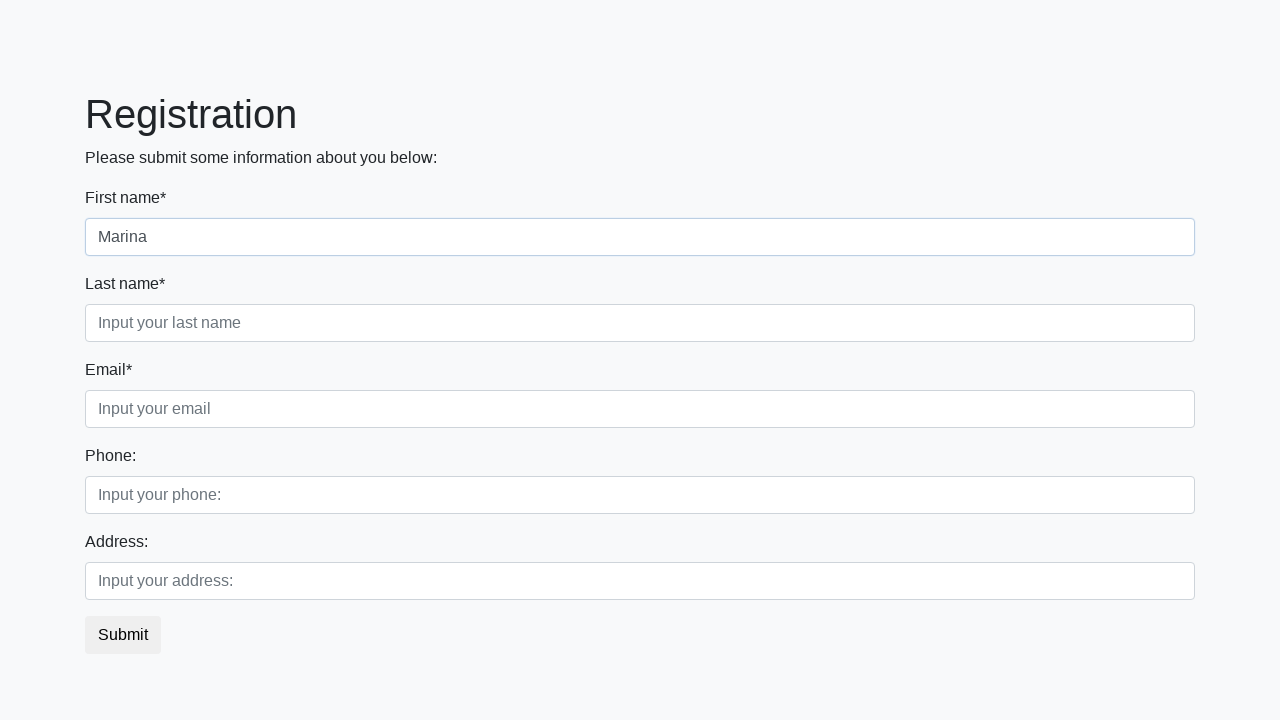

Filled last name field with 'Kowalski' on div.first_block div input.form-control.second
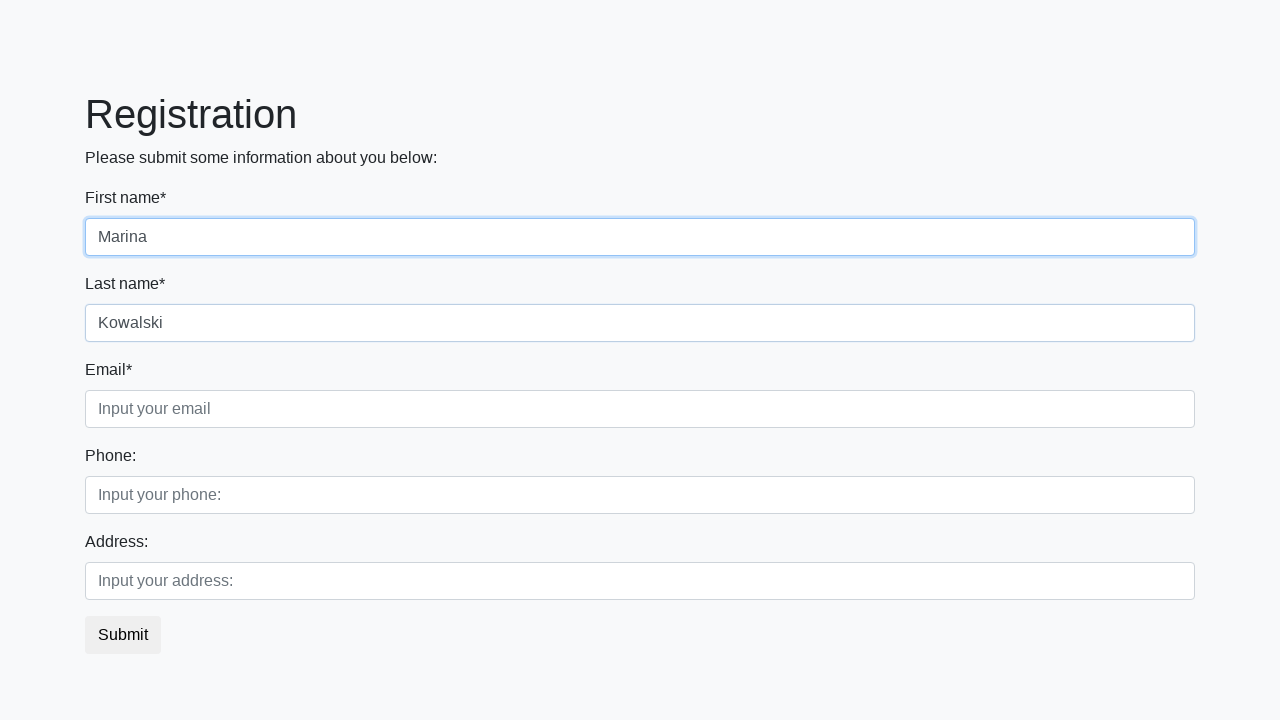

Filled email field with 'marina.kowalski@example.com' on div.first_block div input.form-control.third
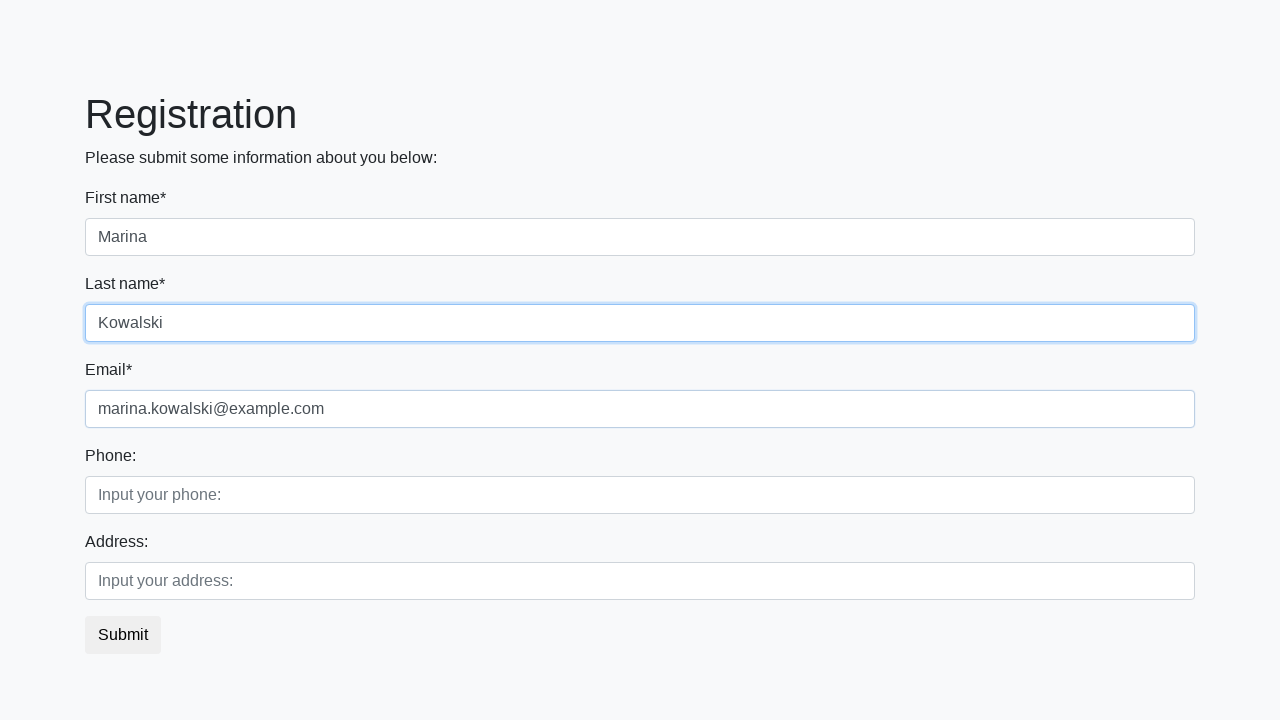

Clicked submit button to register at (123, 635) on button.btn
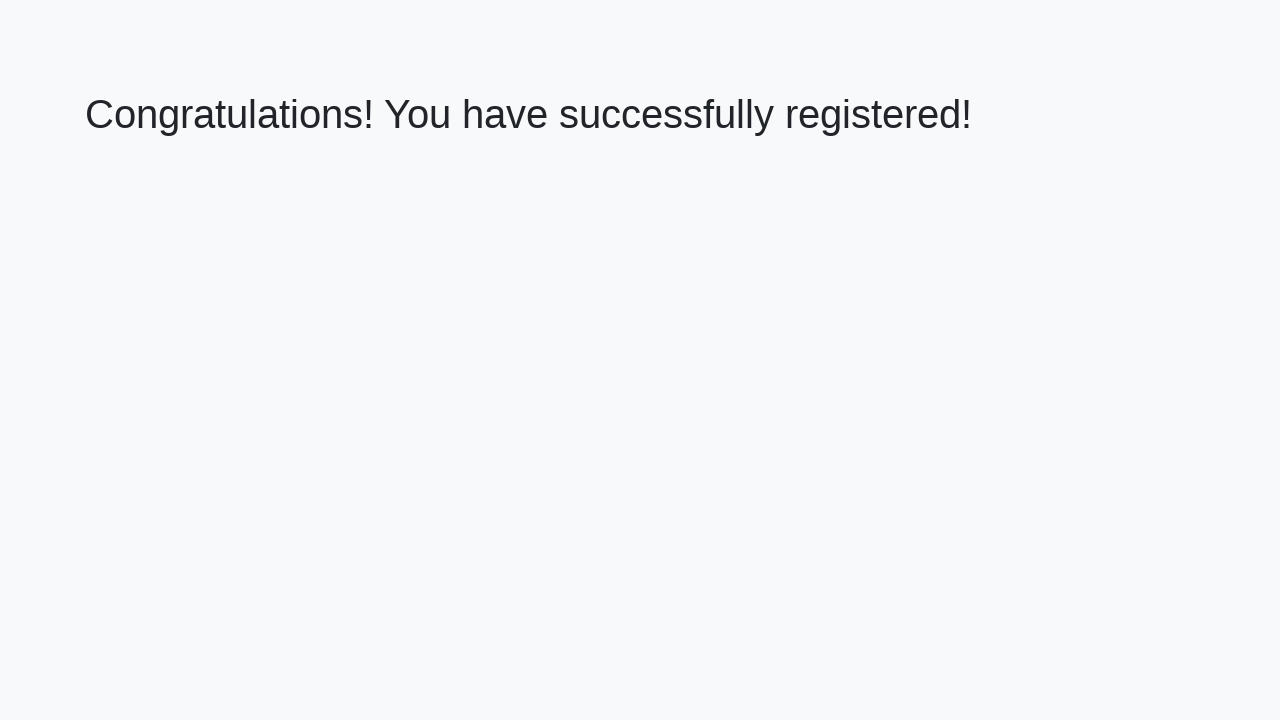

Success message appeared
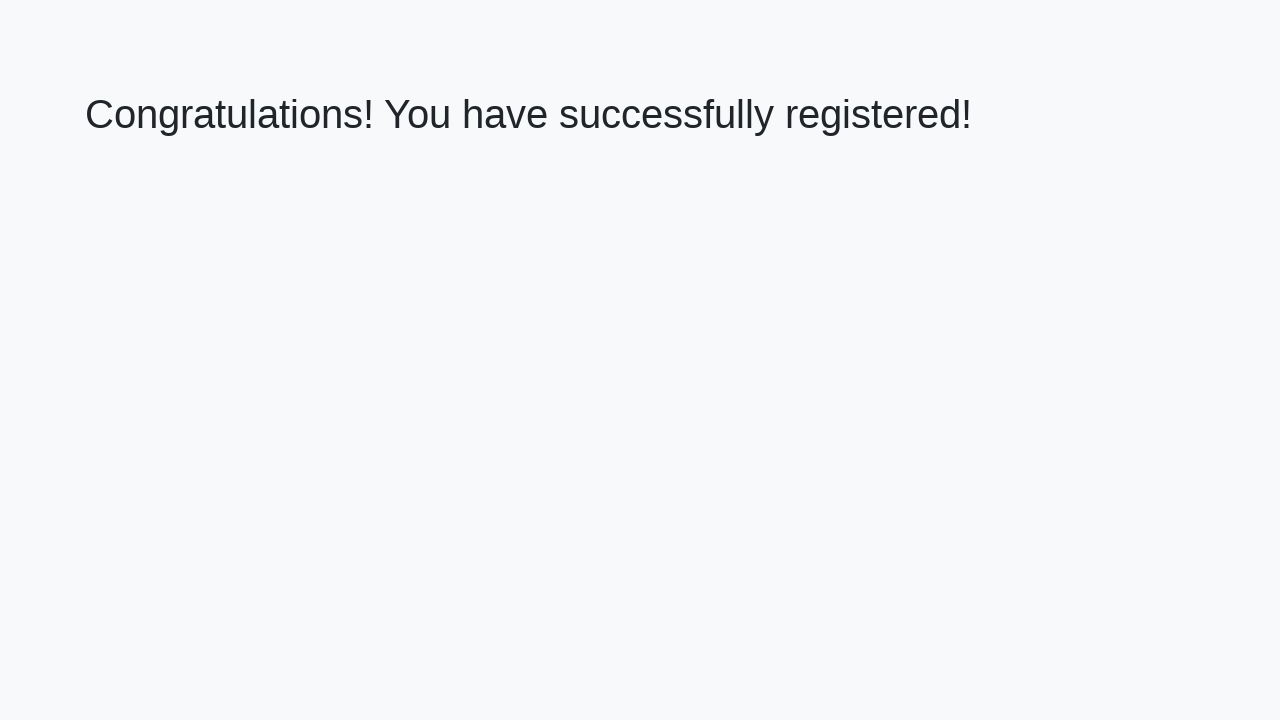

Retrieved success message text content
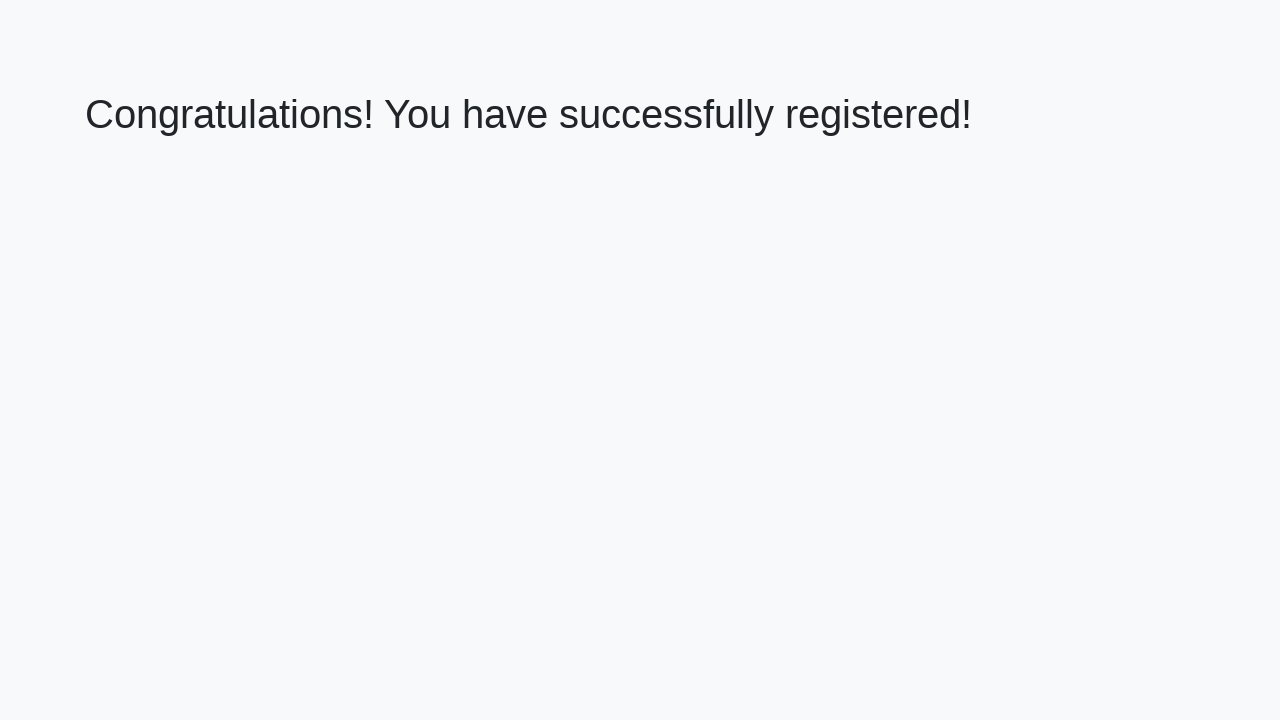

Verified success message matches expected text
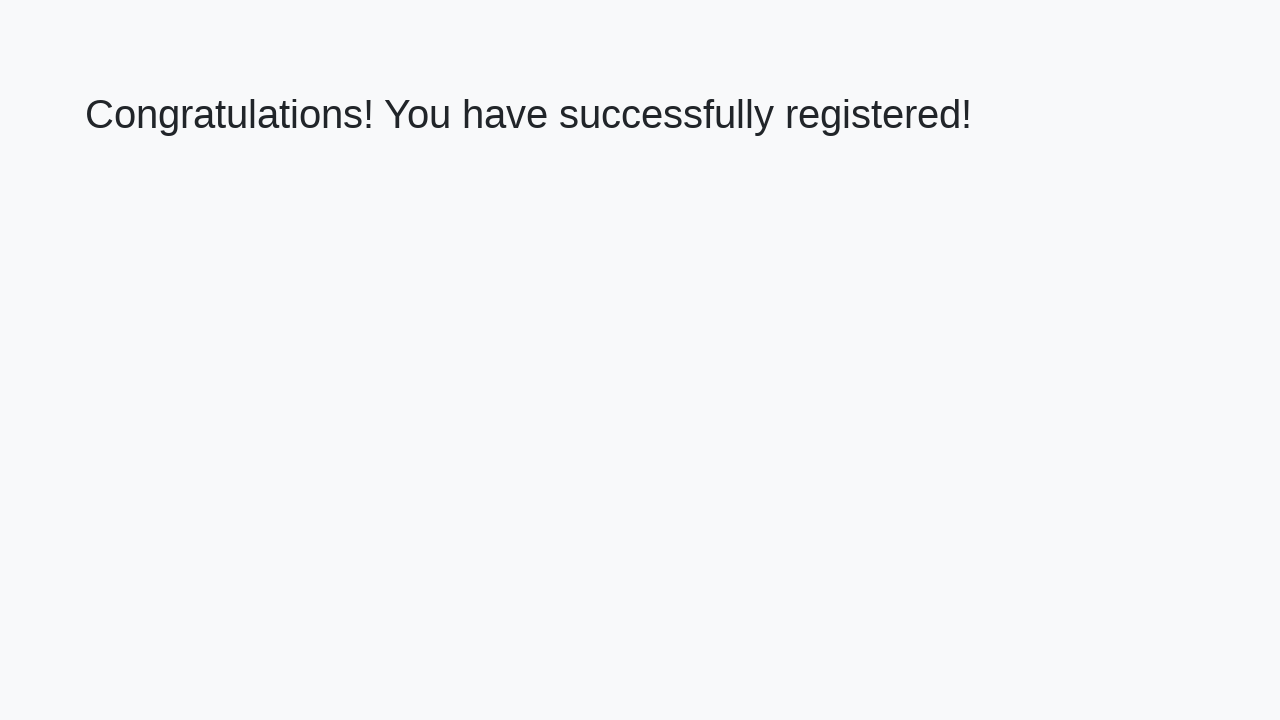

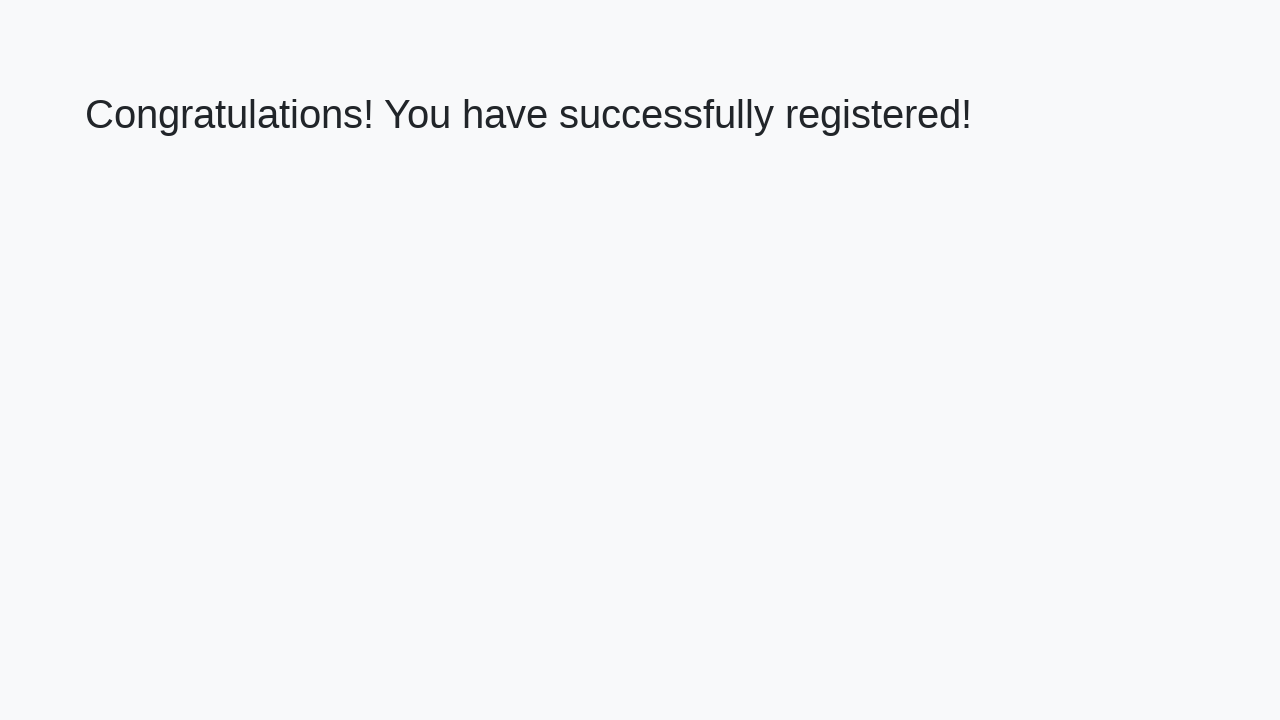